Verifies that a radio button with ID "peopleRule" is selected by default on the math page

Starting URL: http://suninjuly.github.io/math.html

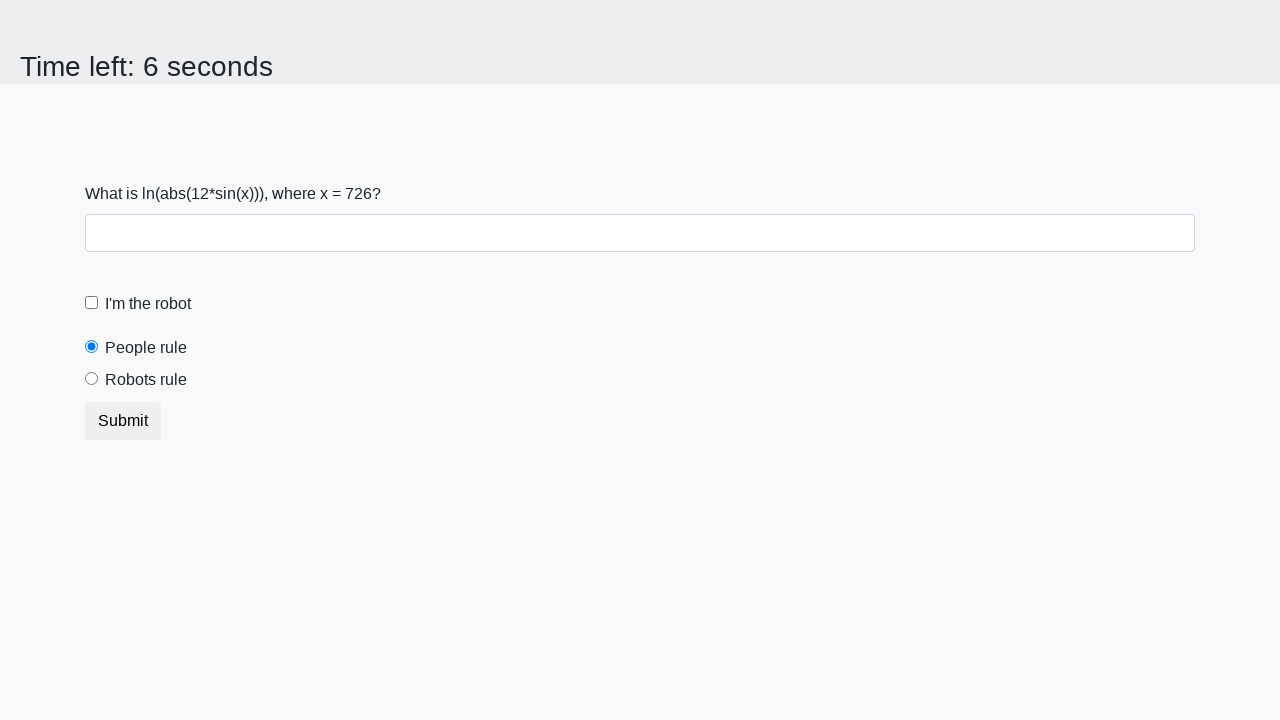

Located the 'peopleRule' radio button element
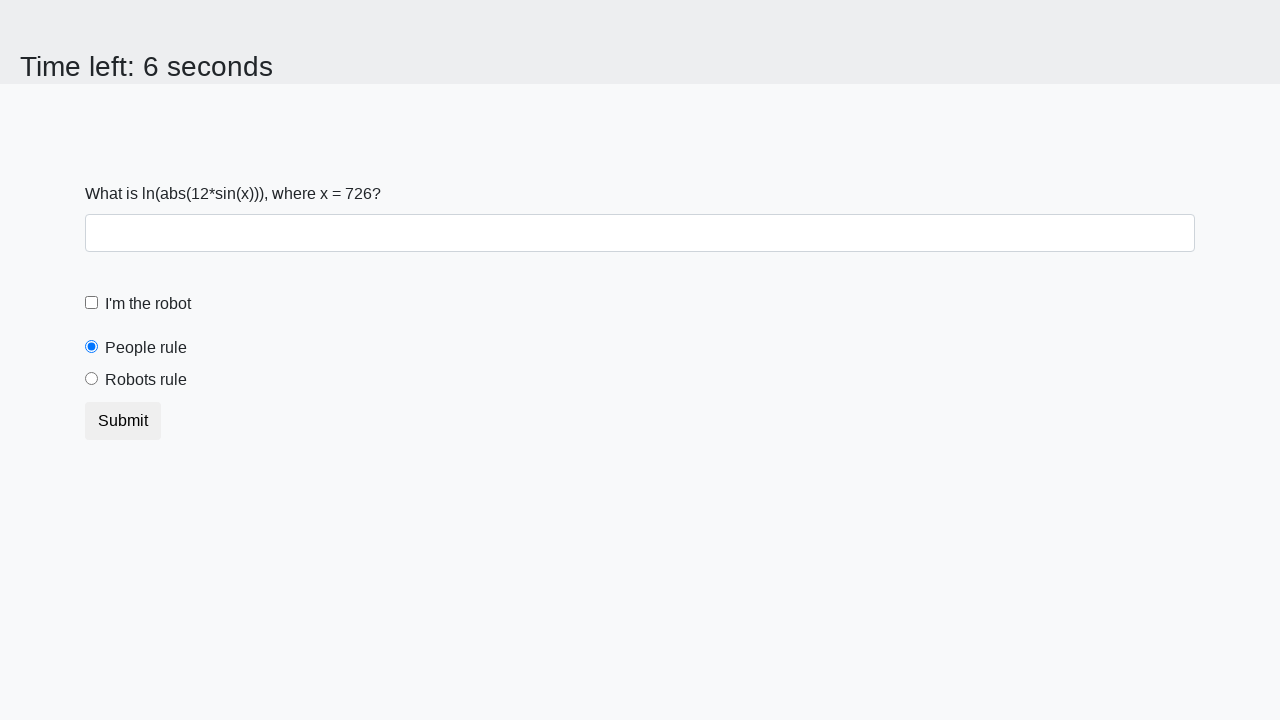

Waited for the 'peopleRule' radio button to be ready
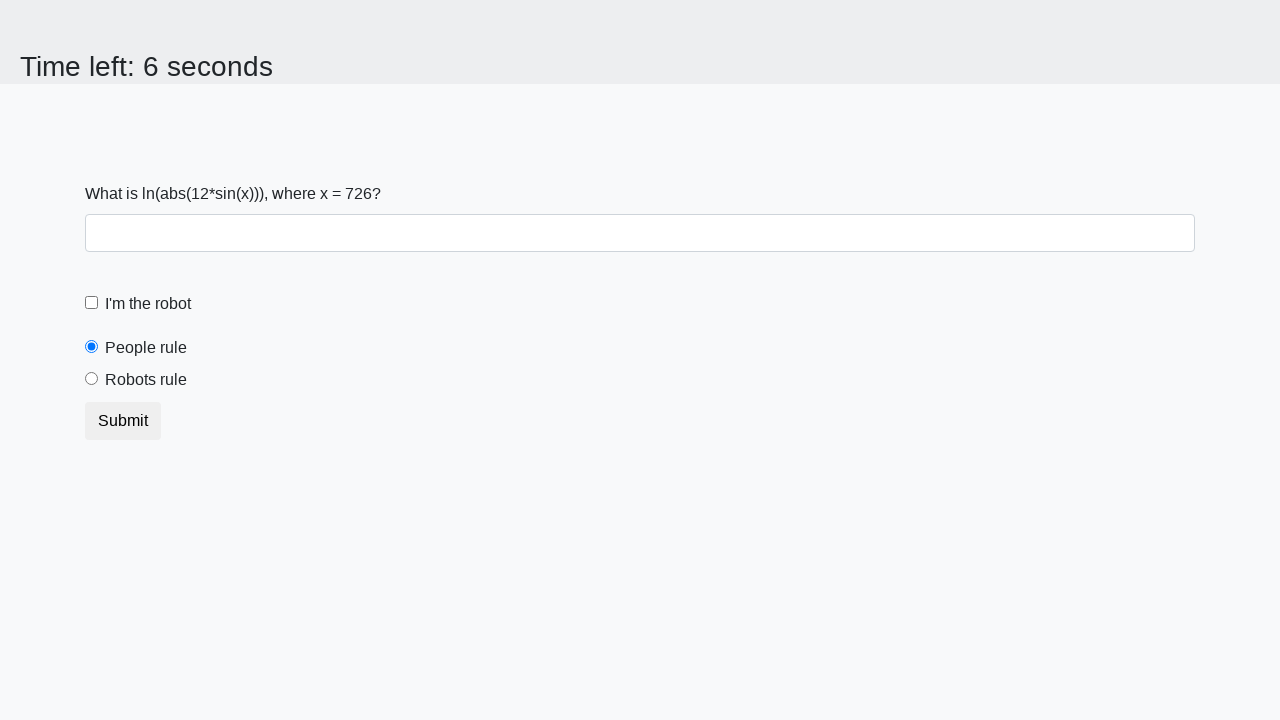

Verified that the 'peopleRule' radio button is selected by default
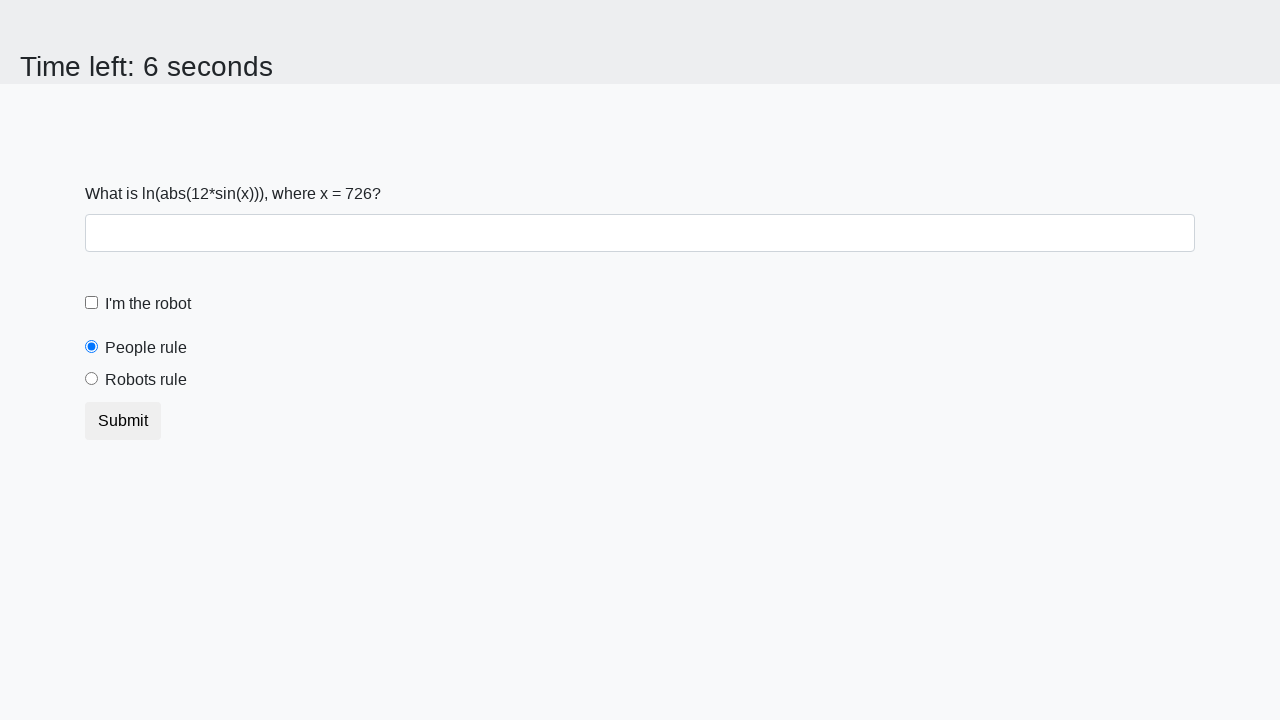

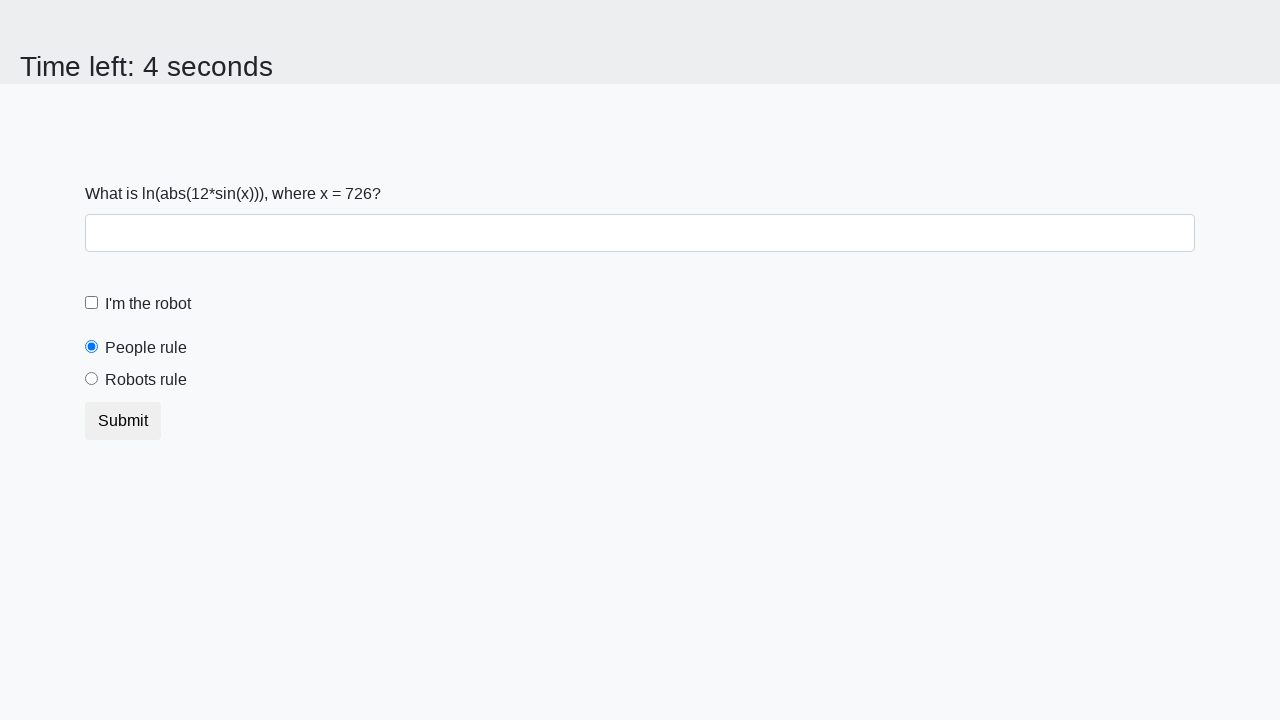